Tests navigation to the General Public section from the homepage

Starting URL: https://www.fiscal.treasury.gov/

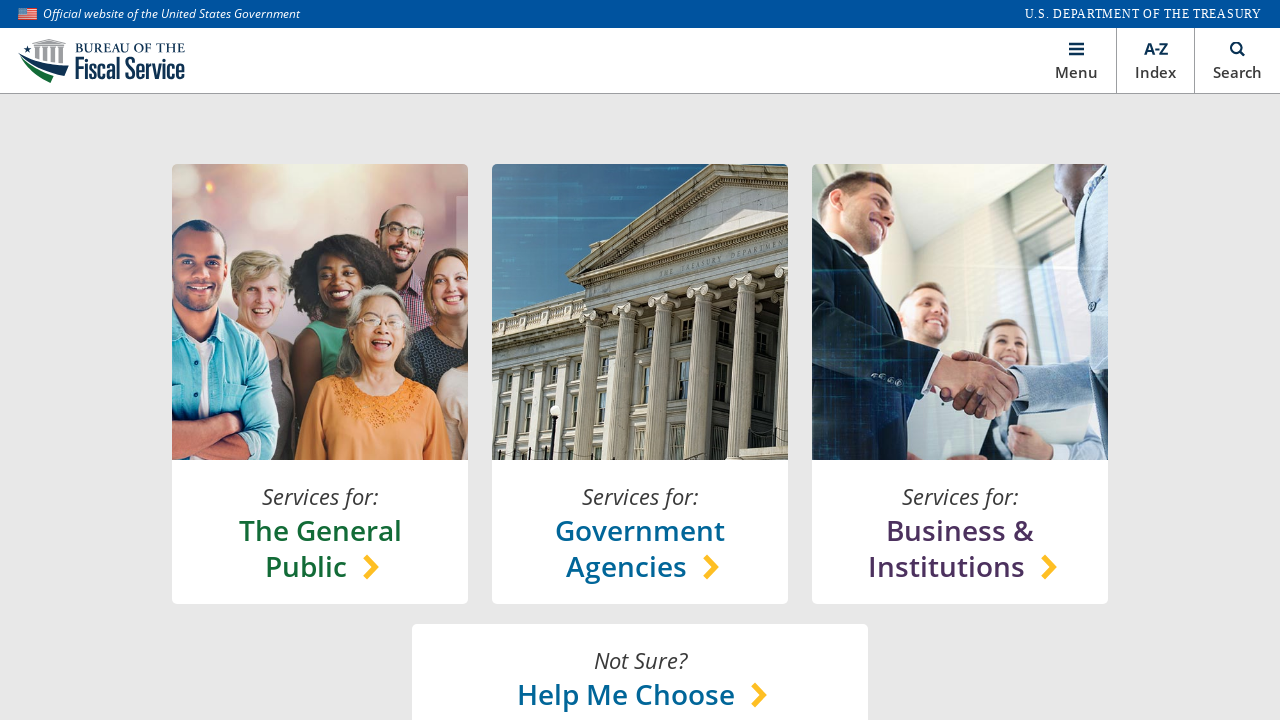

Clicked on General Public section link from homepage at (320, 548) on xpath=//*[@id='main']/section[1]/content-lock/h-box[1]/v-box[1]/a/h-box/chooser-
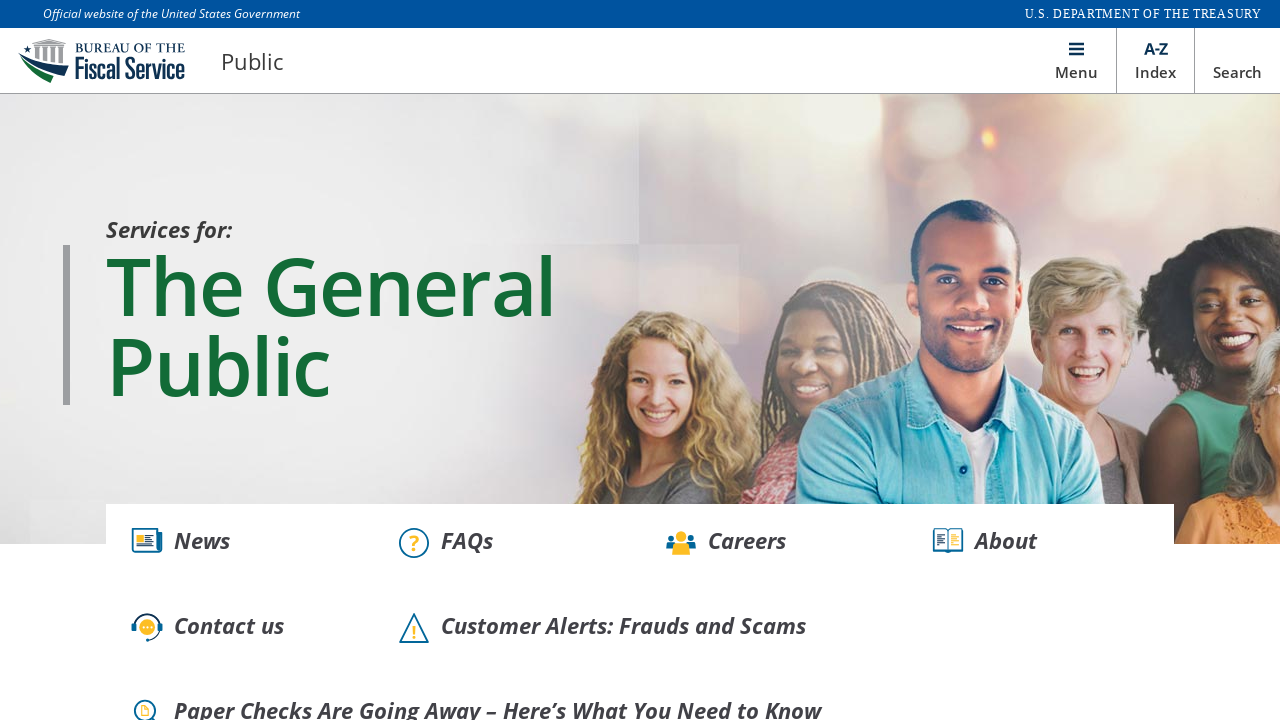

Verified successful navigation to General Public page at https://www.fiscal.treasury.gov/public/
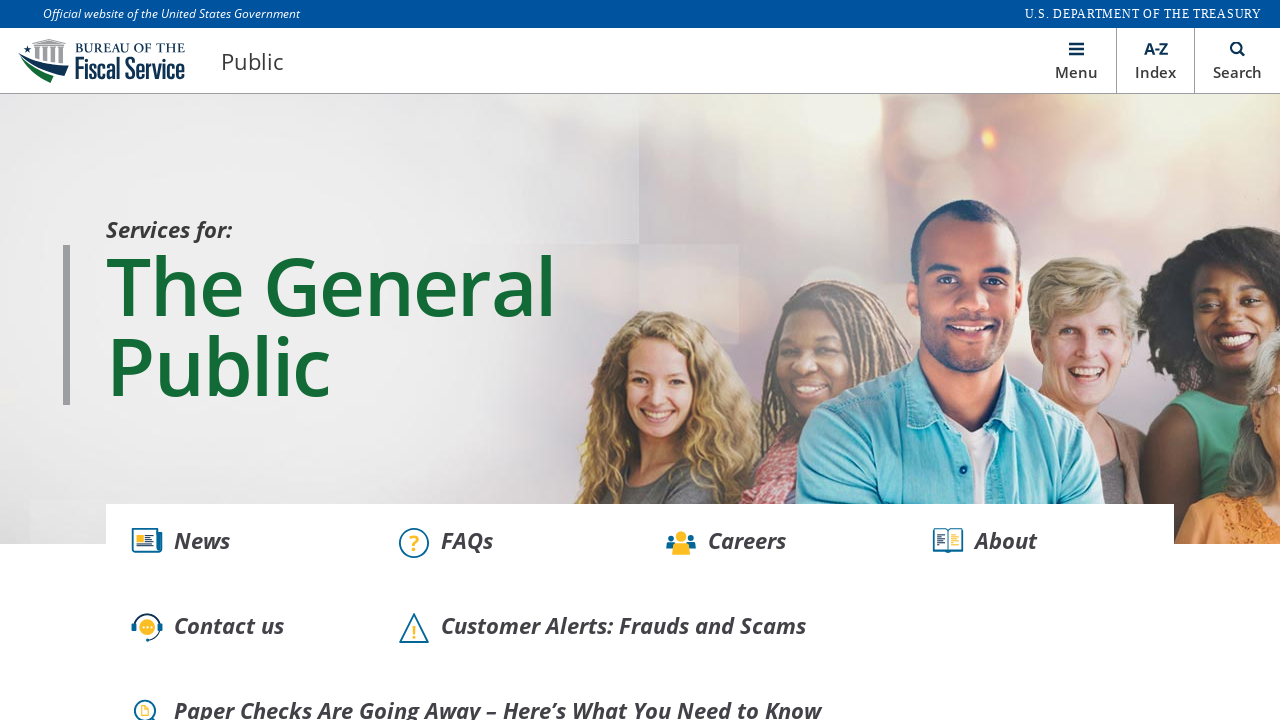

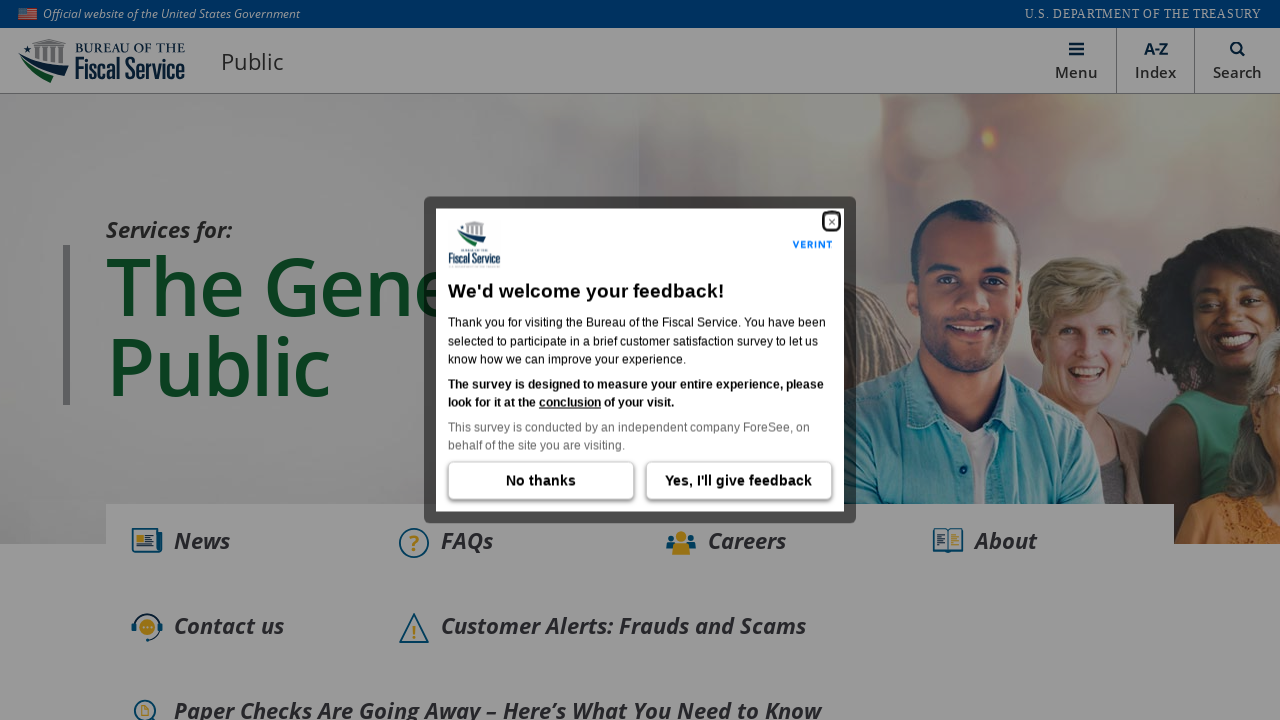